Tests marking all todo items as completed using the toggle-all checkbox

Starting URL: https://demo.playwright.dev/todomvc

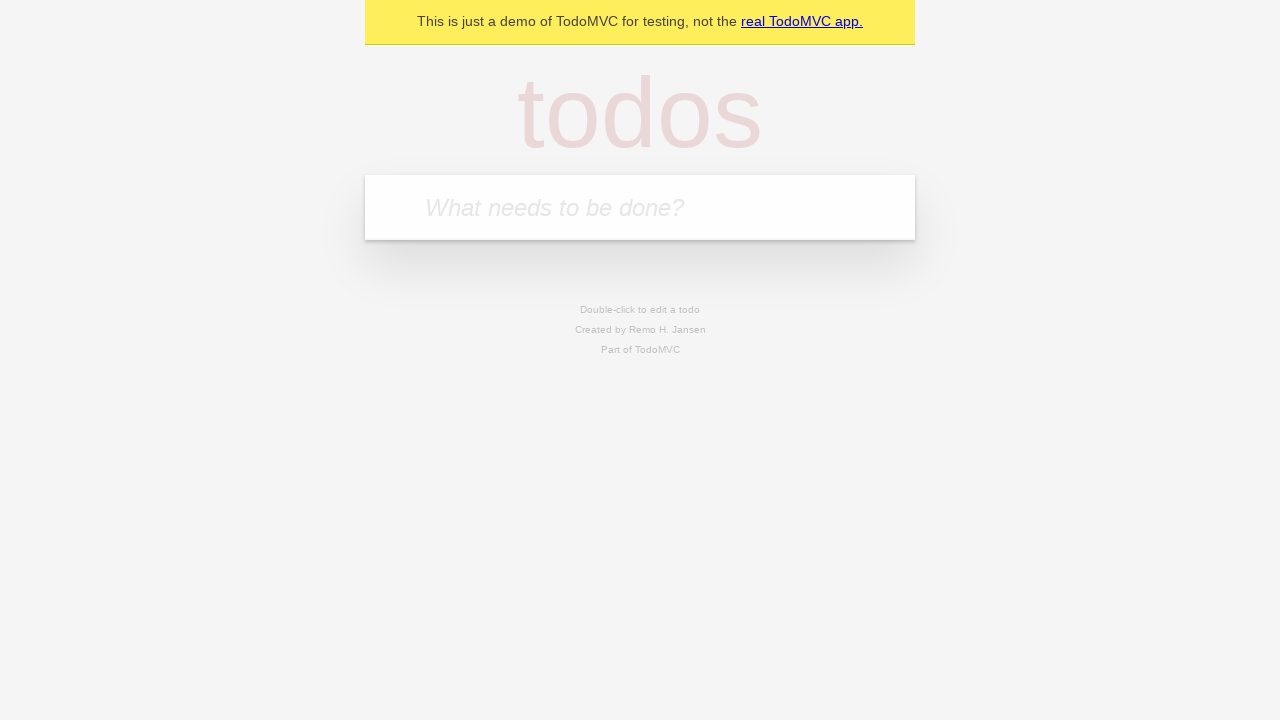

Navigated to TodoMVC demo page
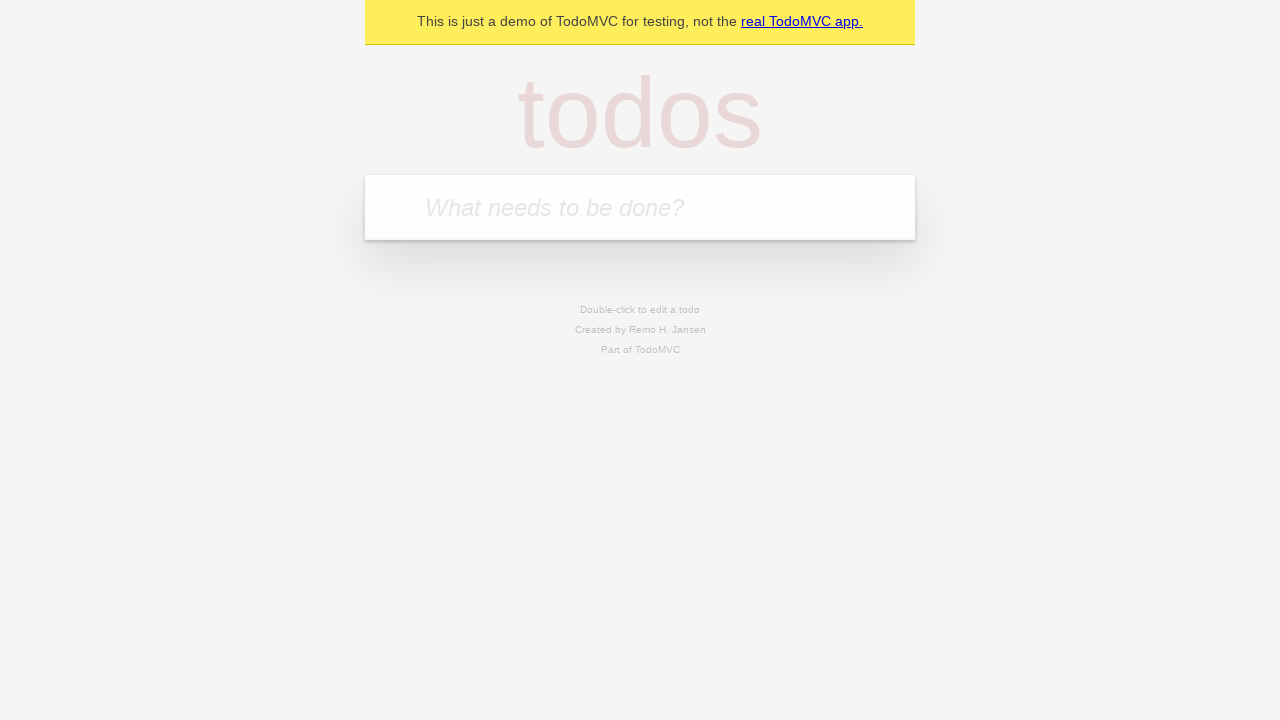

Located the 'What needs to be done?' input field
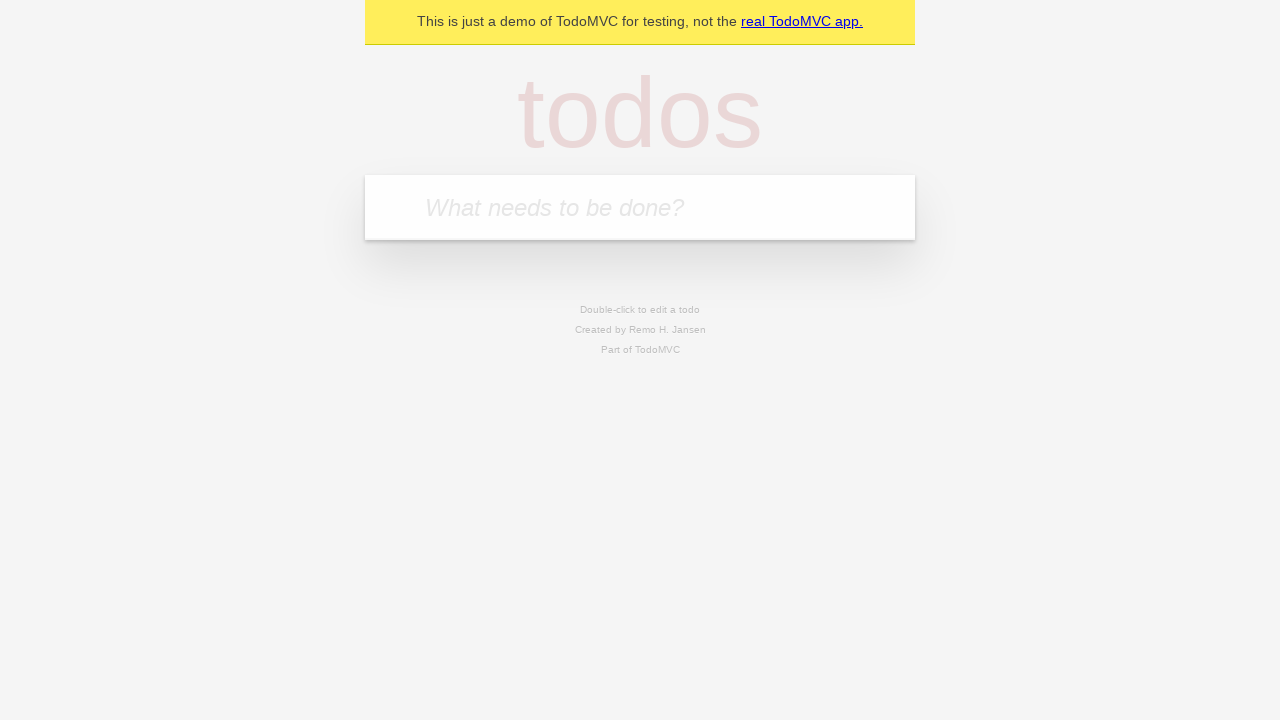

Filled input field with 'buy some cheese' on internal:attr=[placeholder="What needs to be done?"i]
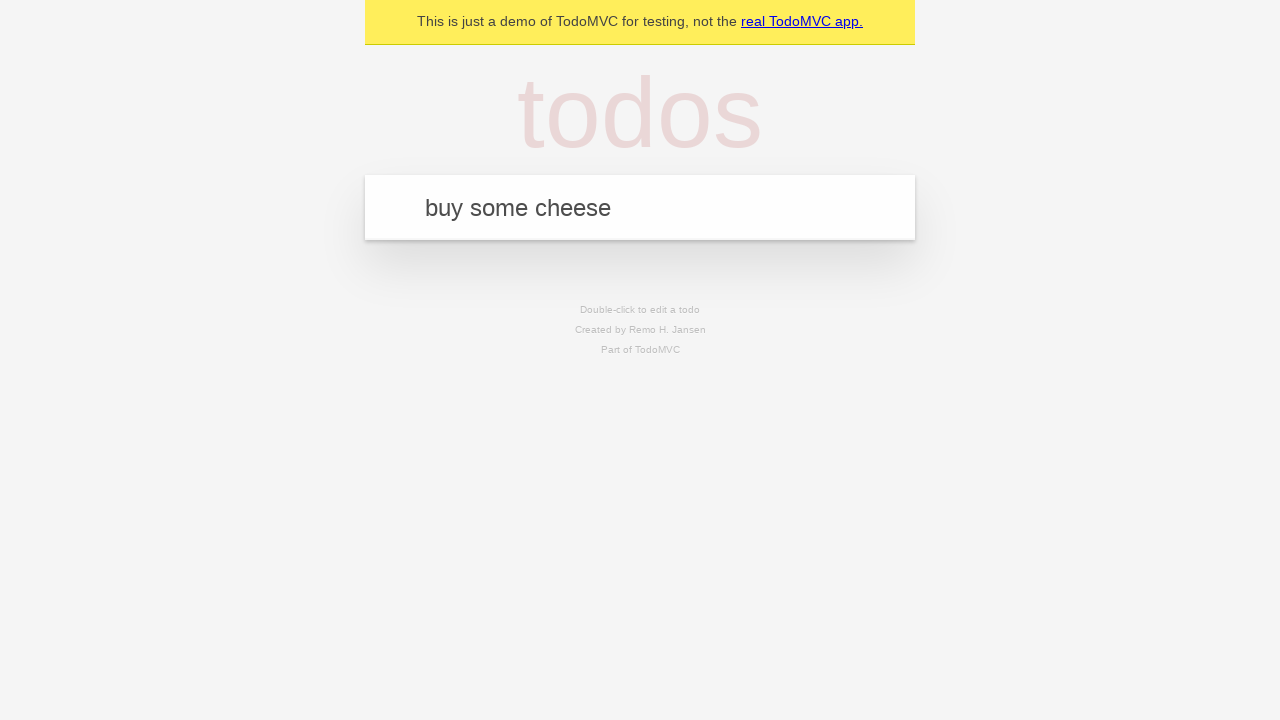

Pressed Enter to add 'buy some cheese' to the todo list on internal:attr=[placeholder="What needs to be done?"i]
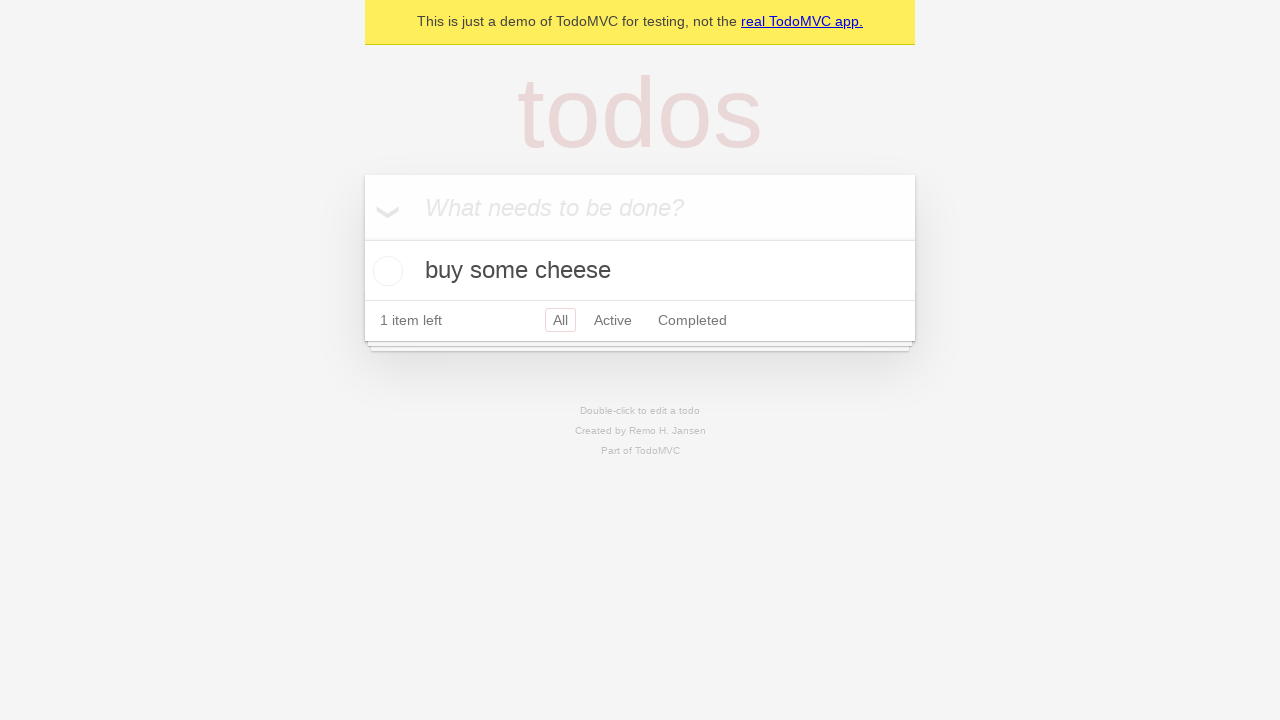

Filled input field with 'feed the cat' on internal:attr=[placeholder="What needs to be done?"i]
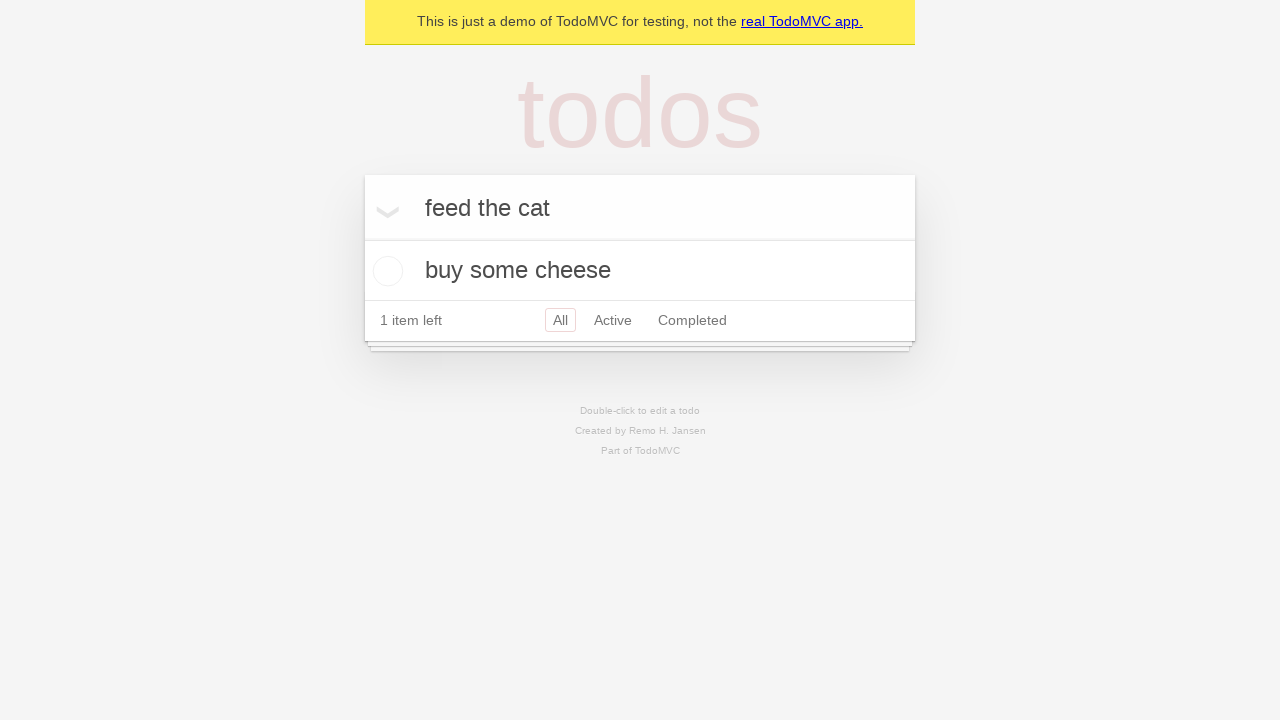

Pressed Enter to add 'feed the cat' to the todo list on internal:attr=[placeholder="What needs to be done?"i]
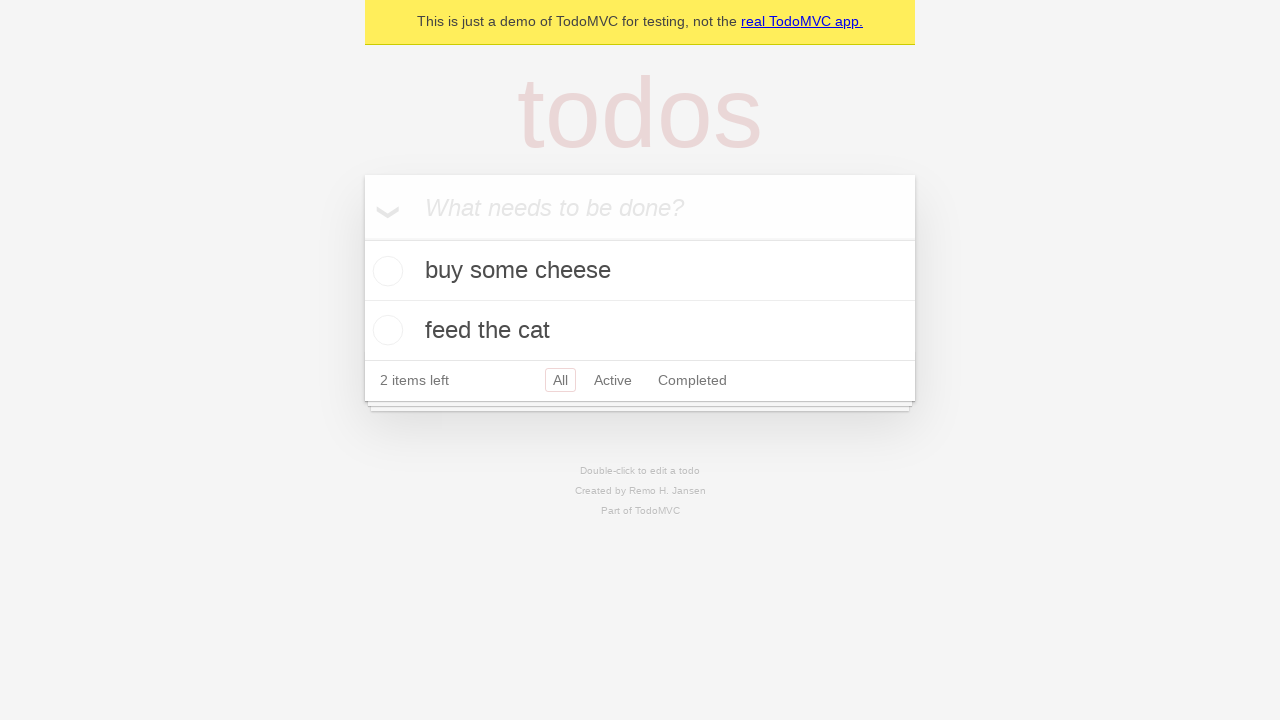

Filled input field with 'book a doctors appointment' on internal:attr=[placeholder="What needs to be done?"i]
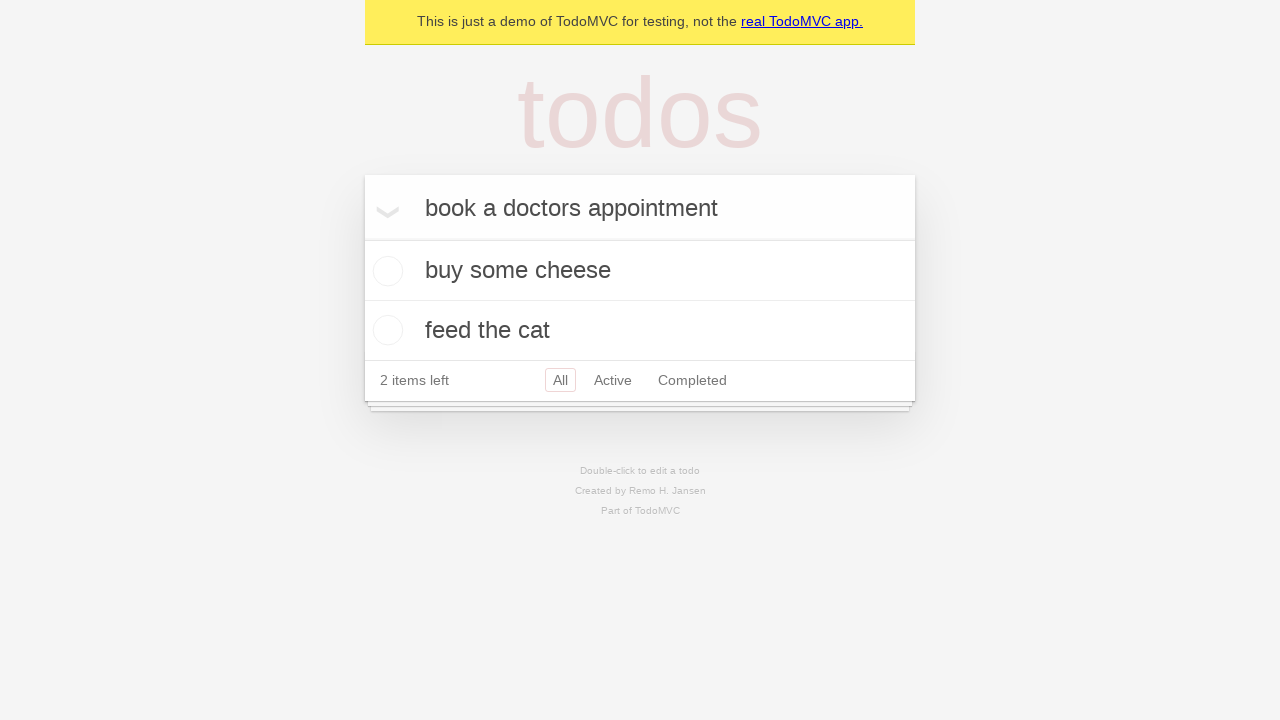

Pressed Enter to add 'book a doctors appointment' to the todo list on internal:attr=[placeholder="What needs to be done?"i]
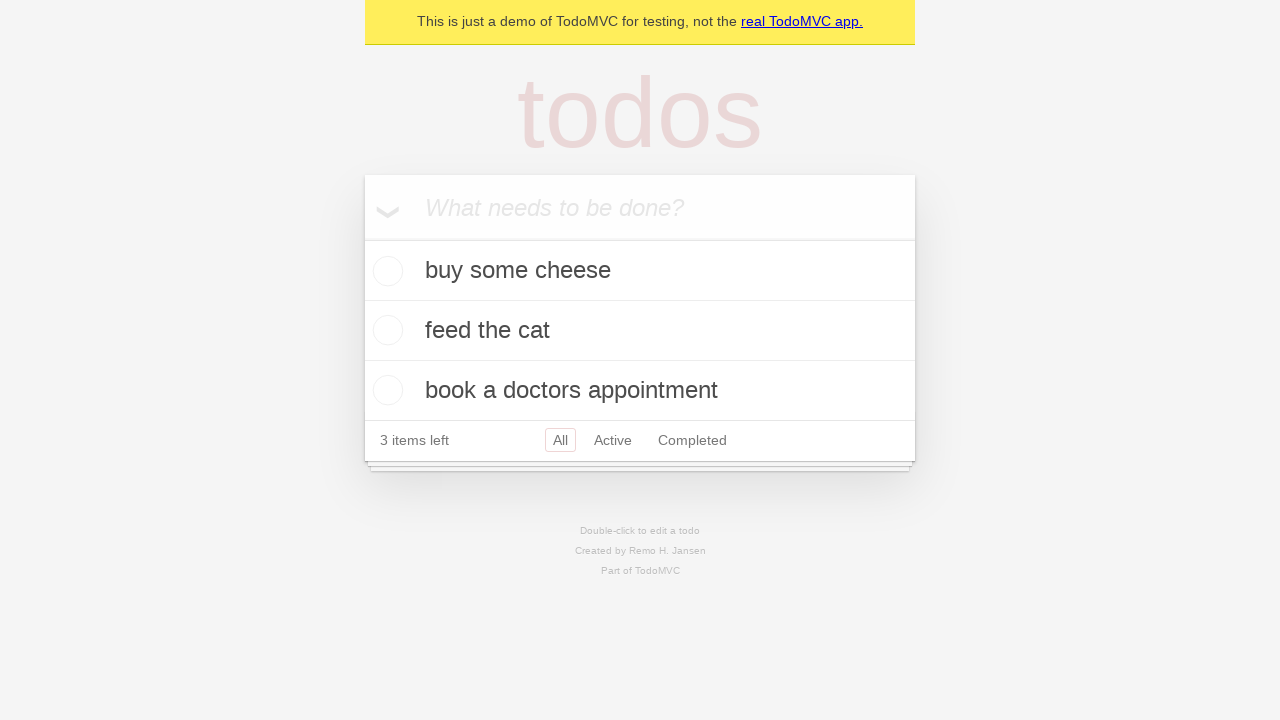

Clicked 'Mark all as complete' checkbox at (362, 238) on internal:label="Mark all as complete"i
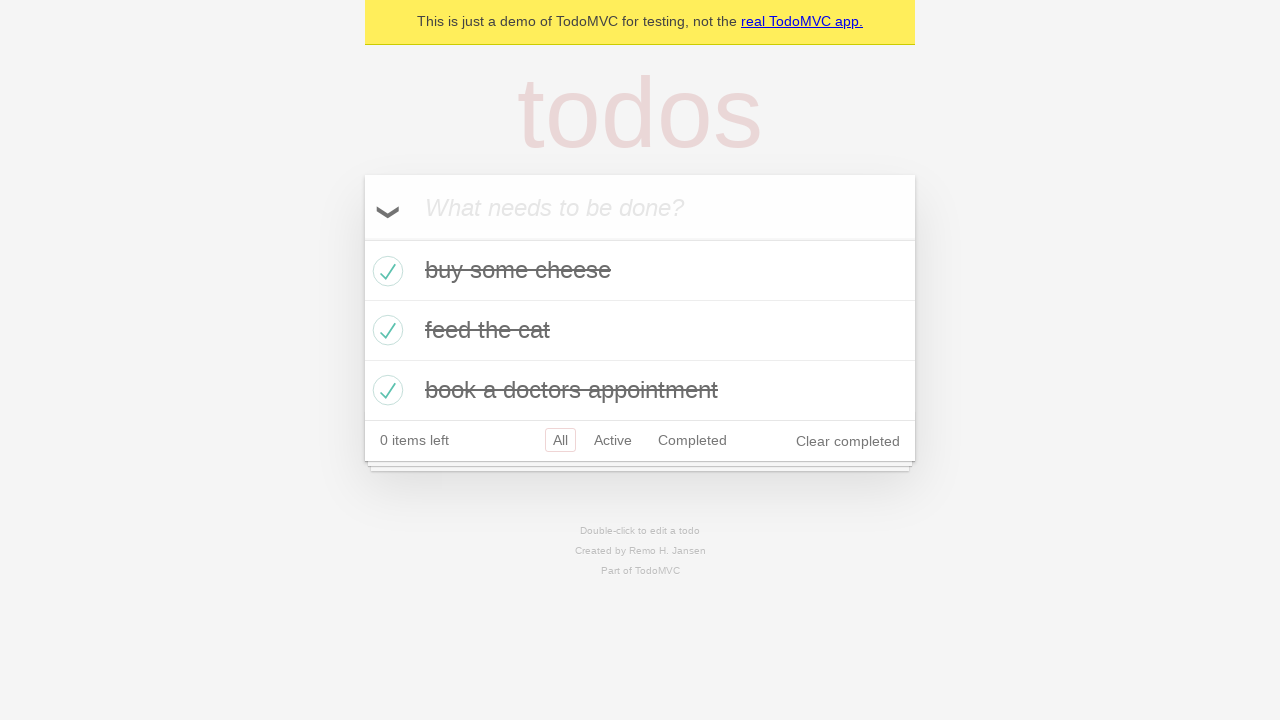

Confirmed all todo items are now marked as completed
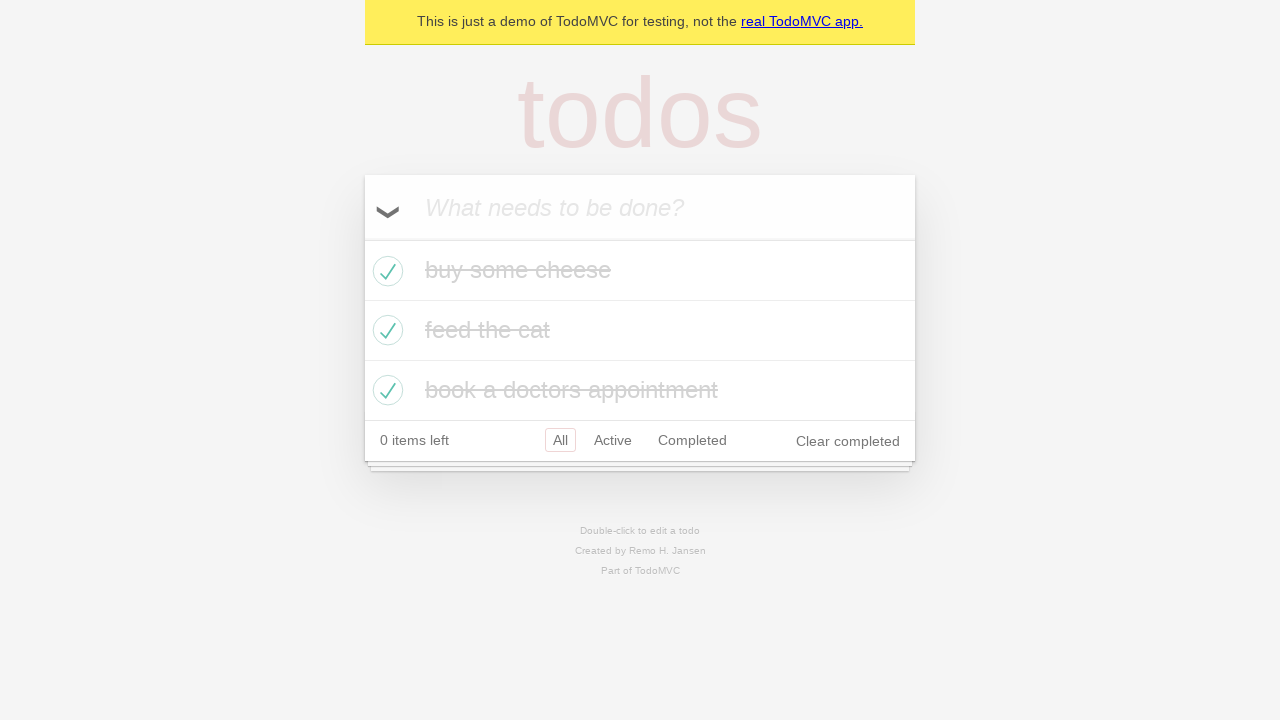

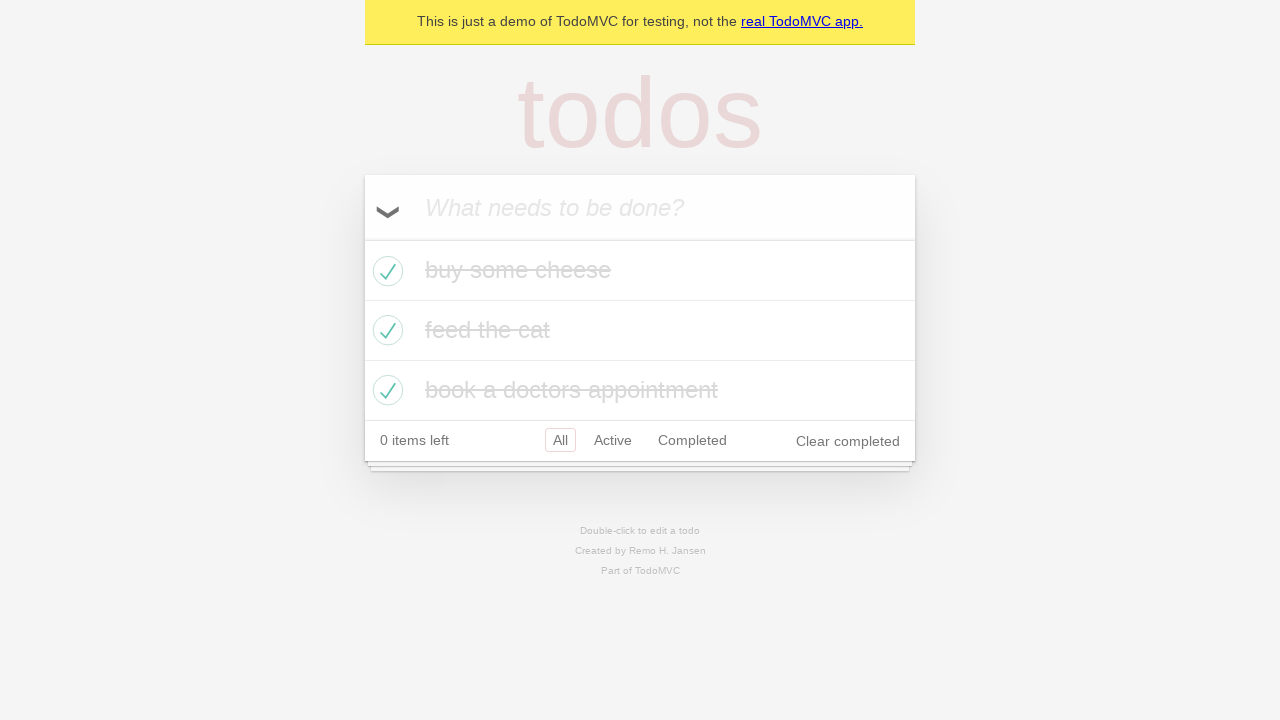